Tests hovering over the add pet button to check its hover state

Starting URL: https://petstore-eb41f.web.app/

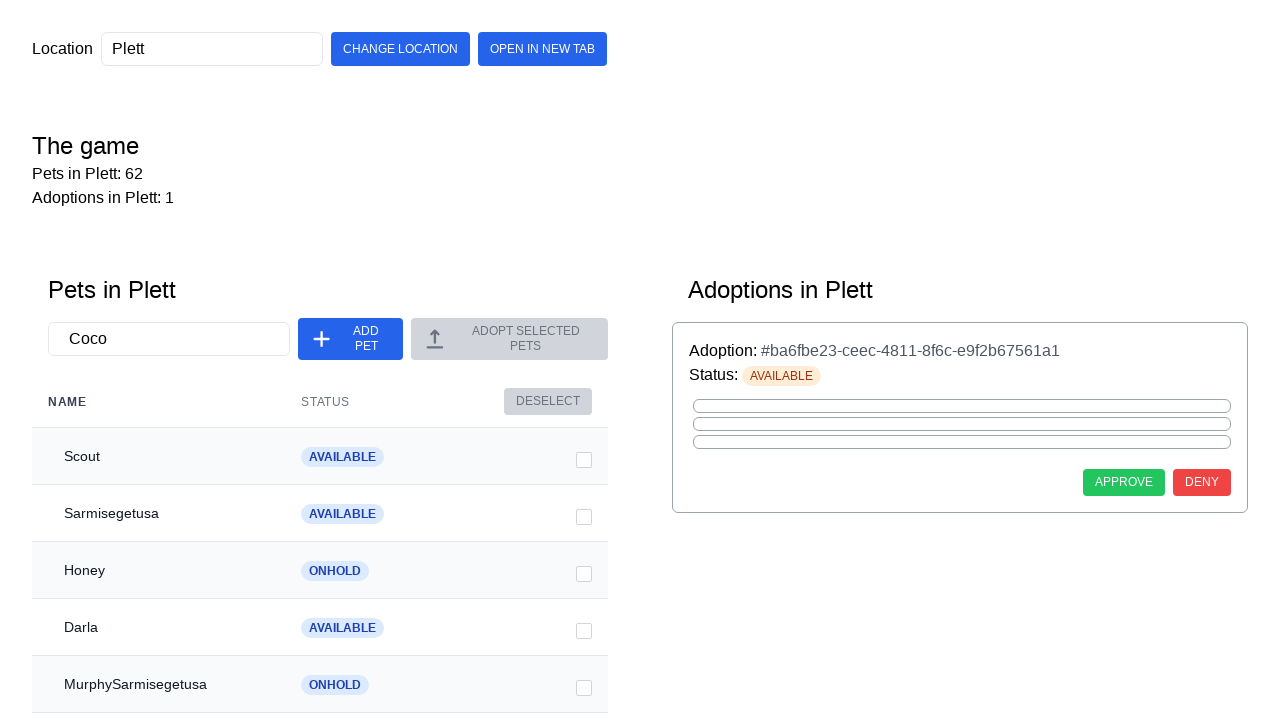

Hovered over the add pet button at (351, 339) on [data-t='add-pet-button']
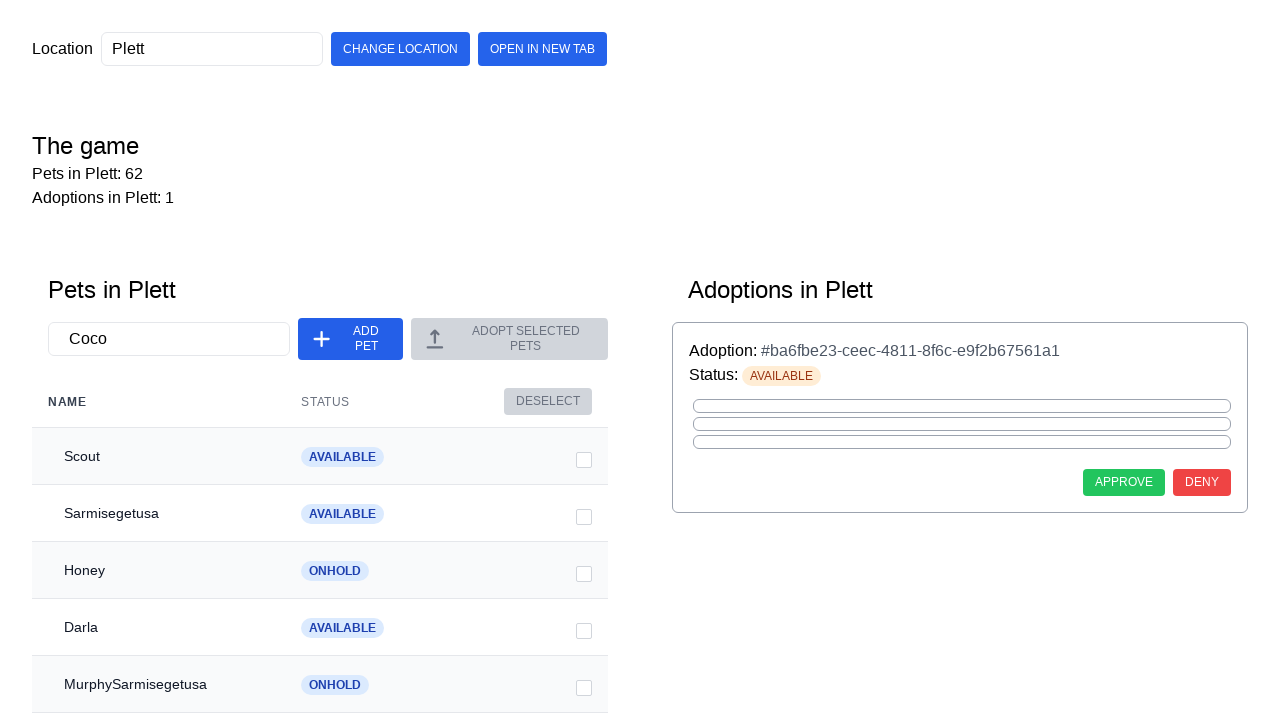

Waited 500ms for hover state to render
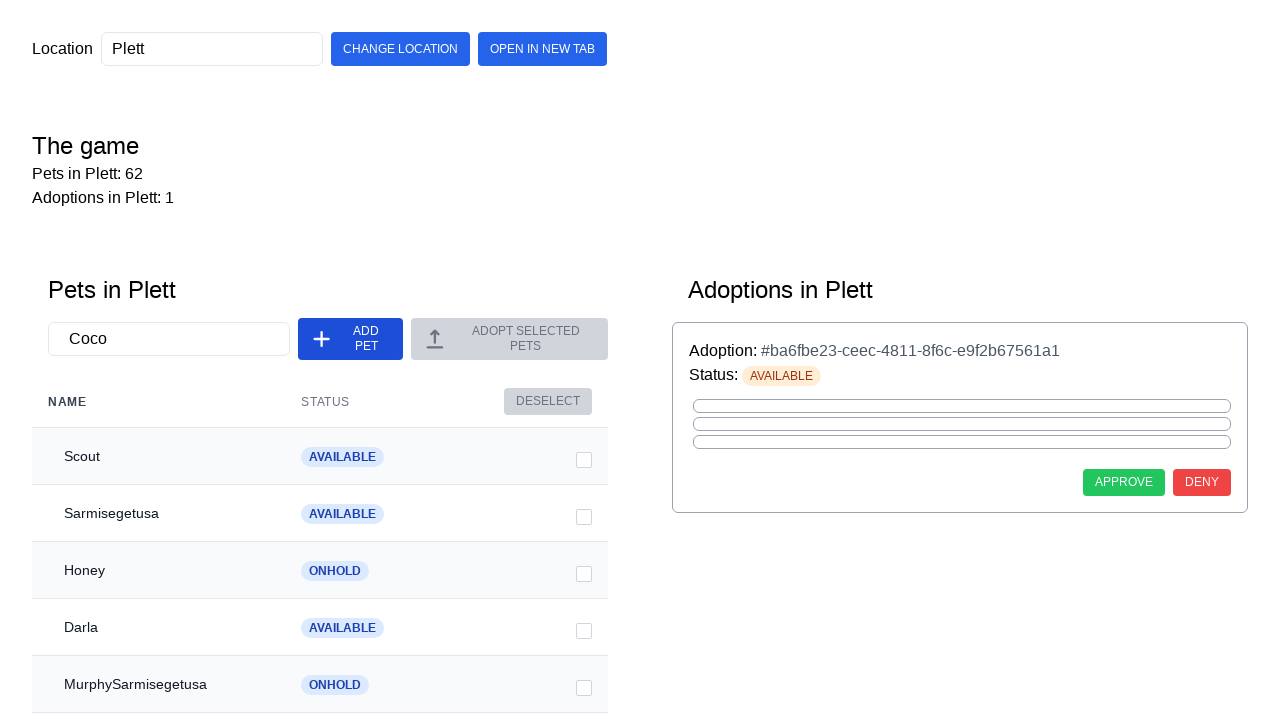

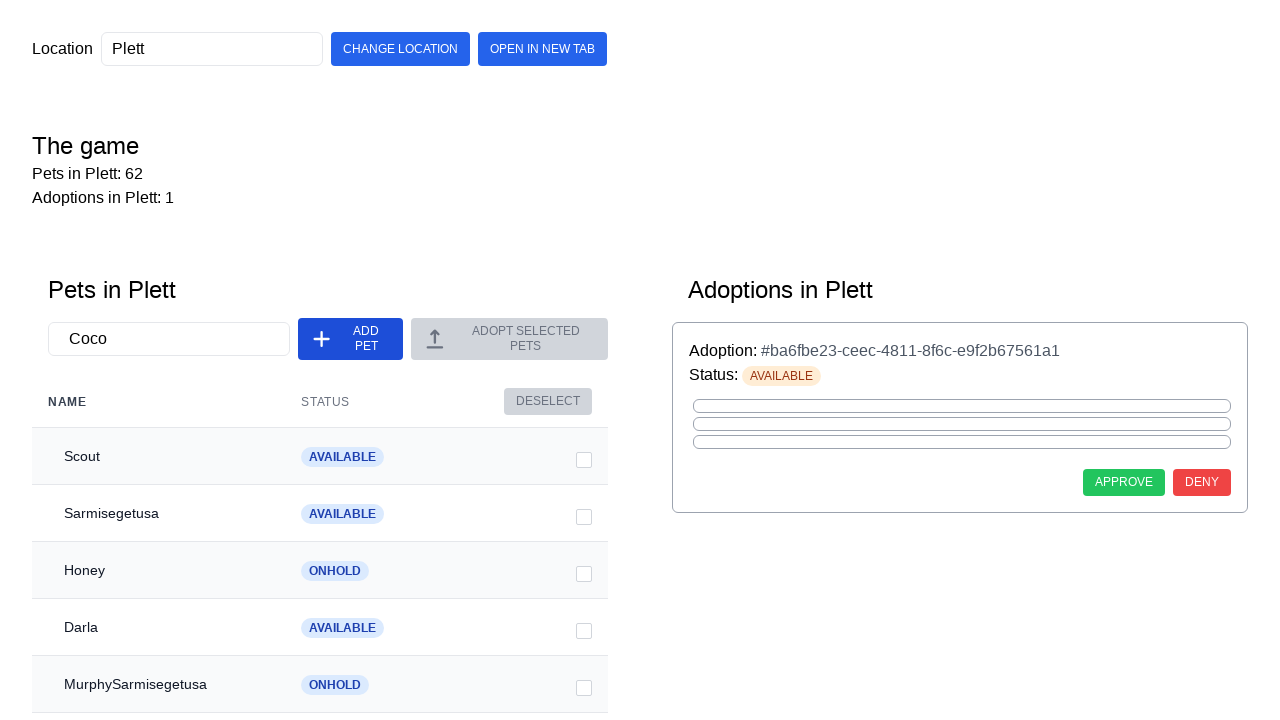